Navigates to Text Box page and verifies the Email field is visible

Starting URL: https://demoqa.com/elements

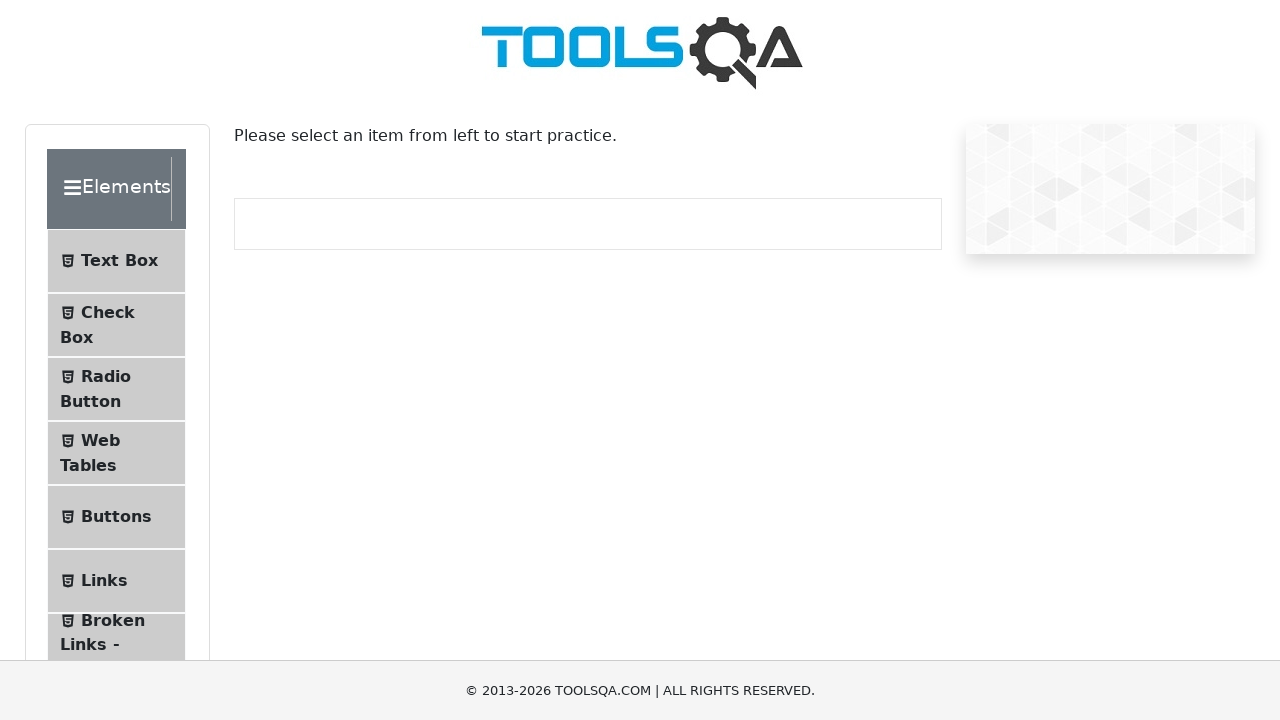

Clicked on Text Box menu item at (119, 261) on internal:text="Text Box"i
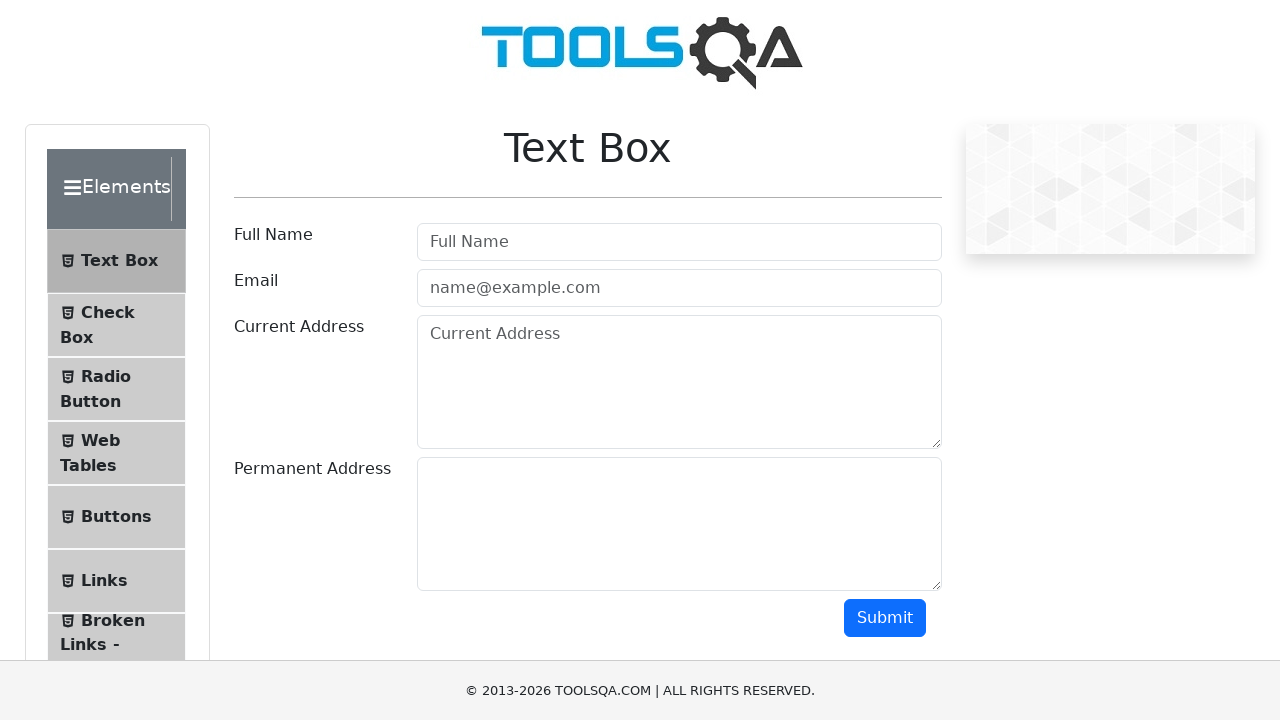

Navigated to Text Box page
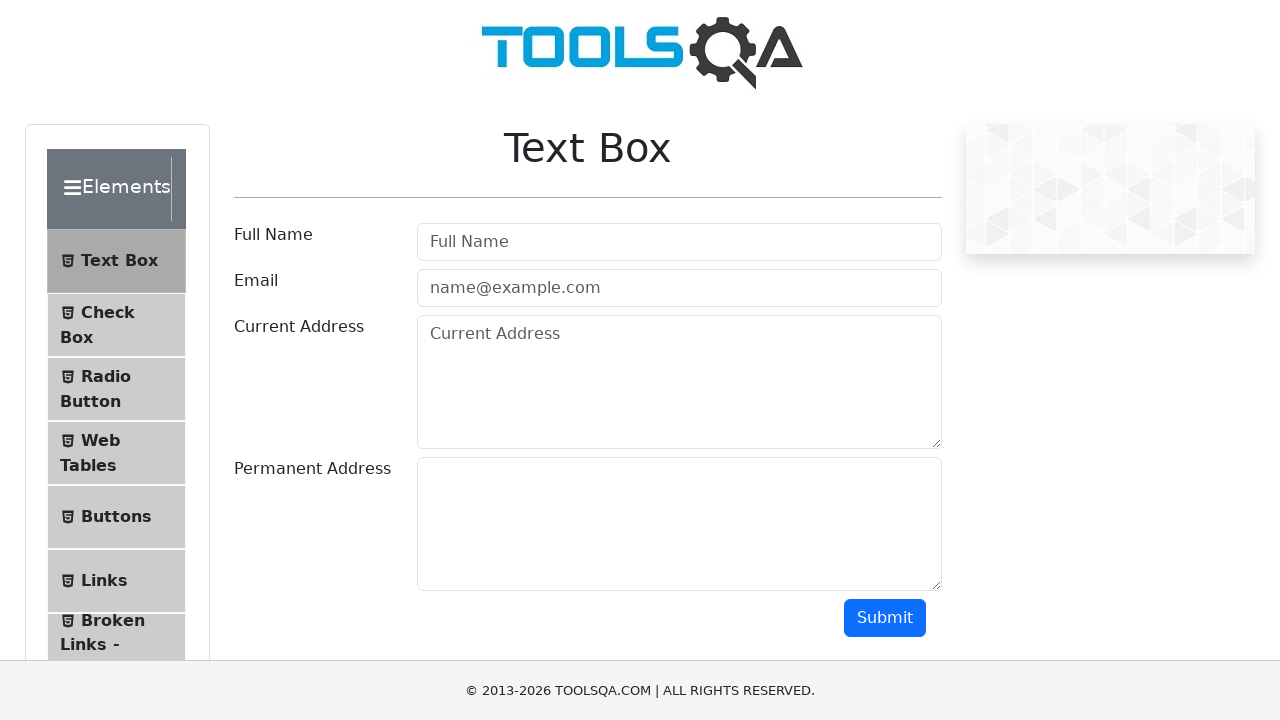

Email field is visible
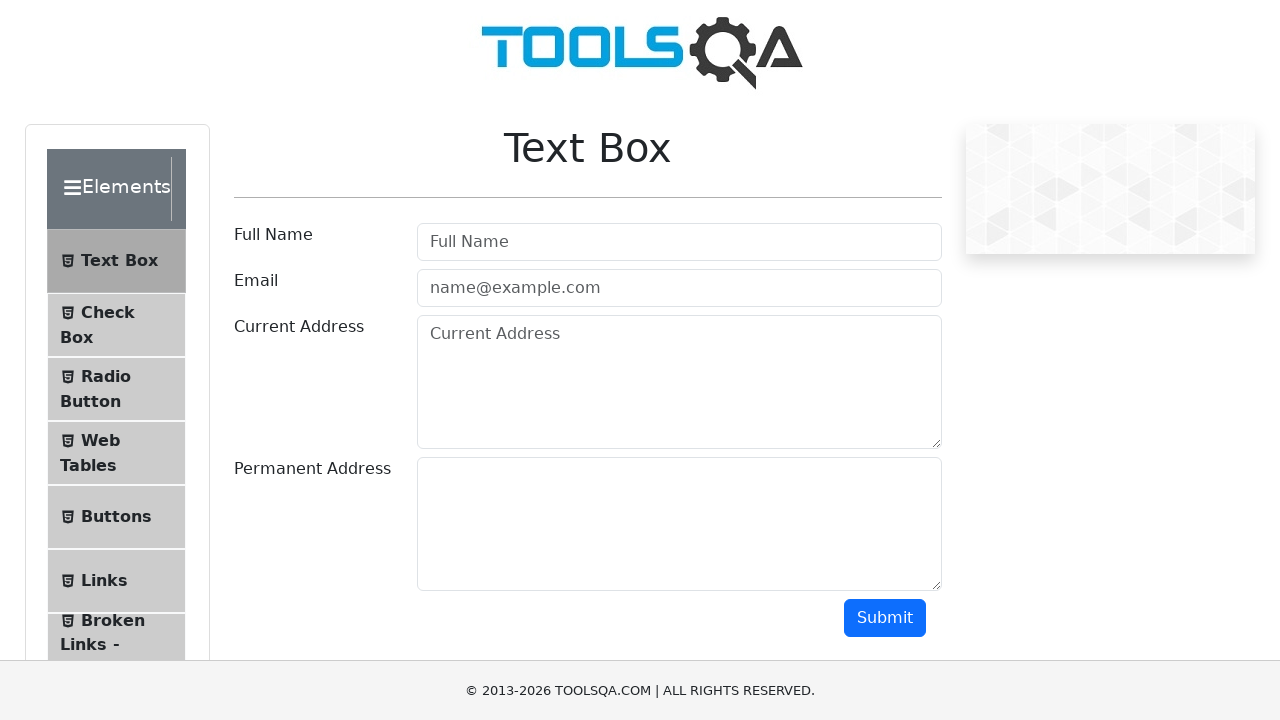

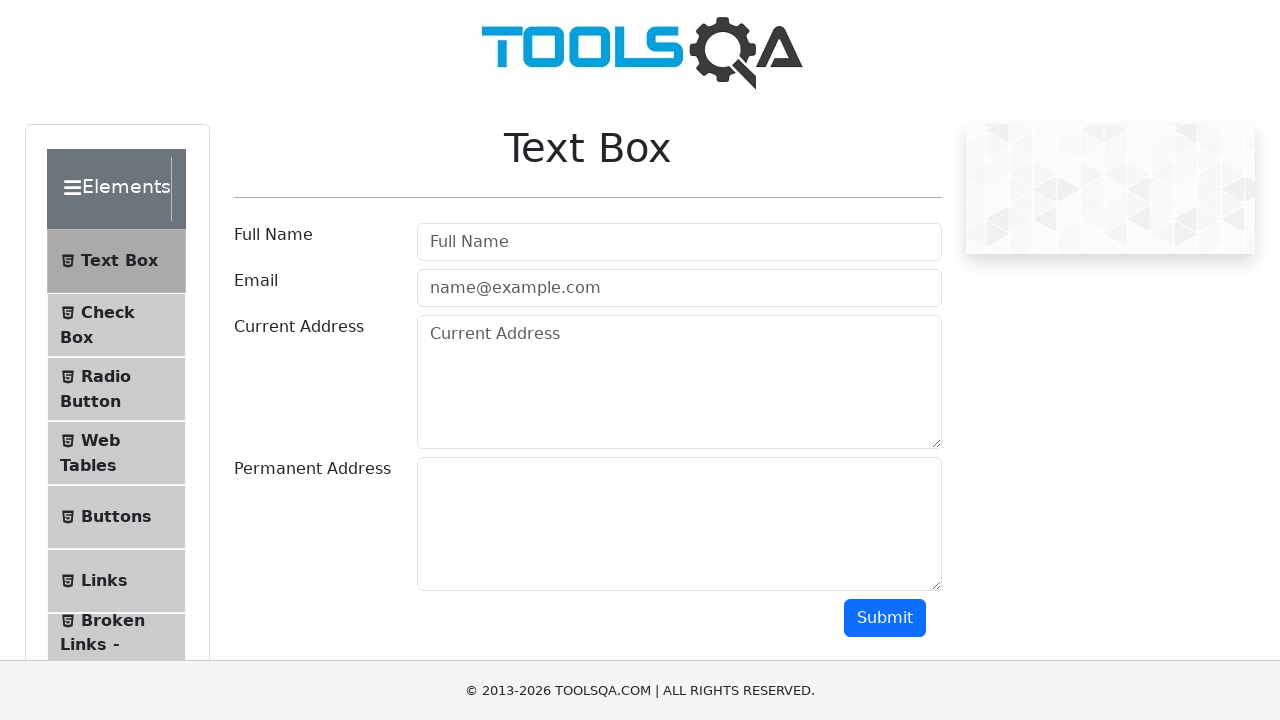